Waits for a price condition to be met, clicks a book button, then solves a mathematical problem and submits the answer

Starting URL: http://suninjuly.github.io/explicit_wait2.html

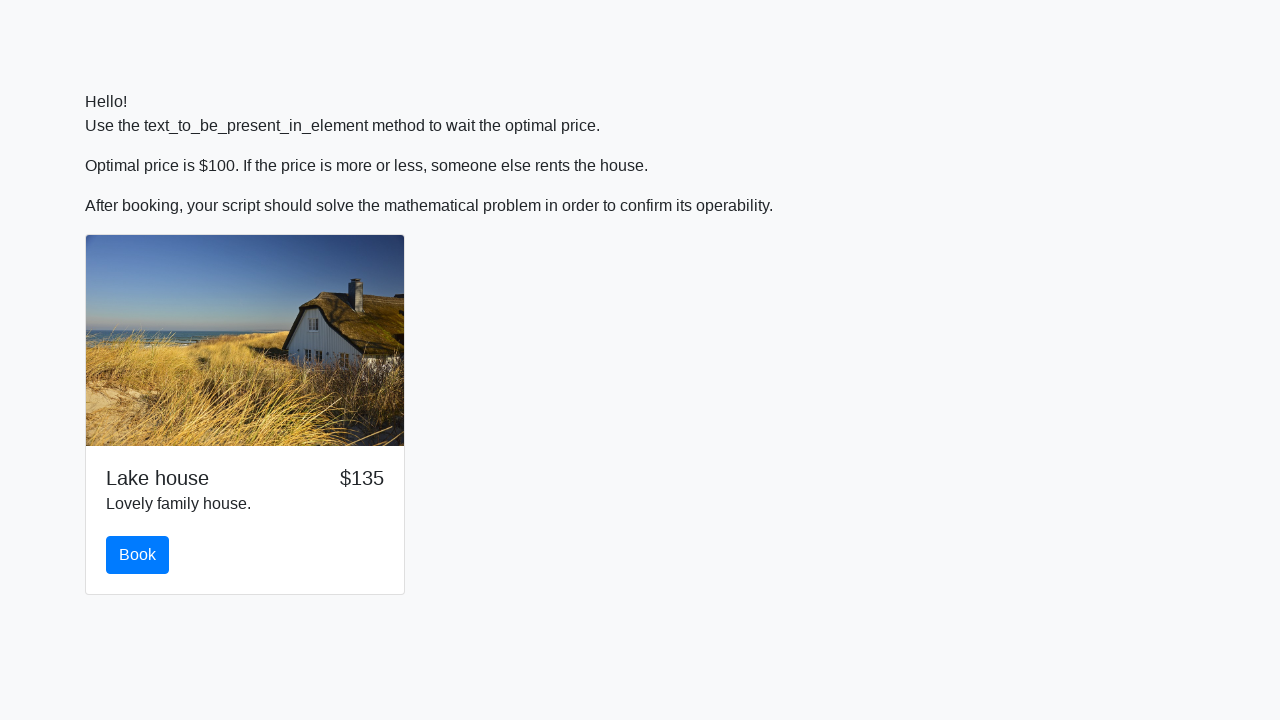

Waited for price to reach $100
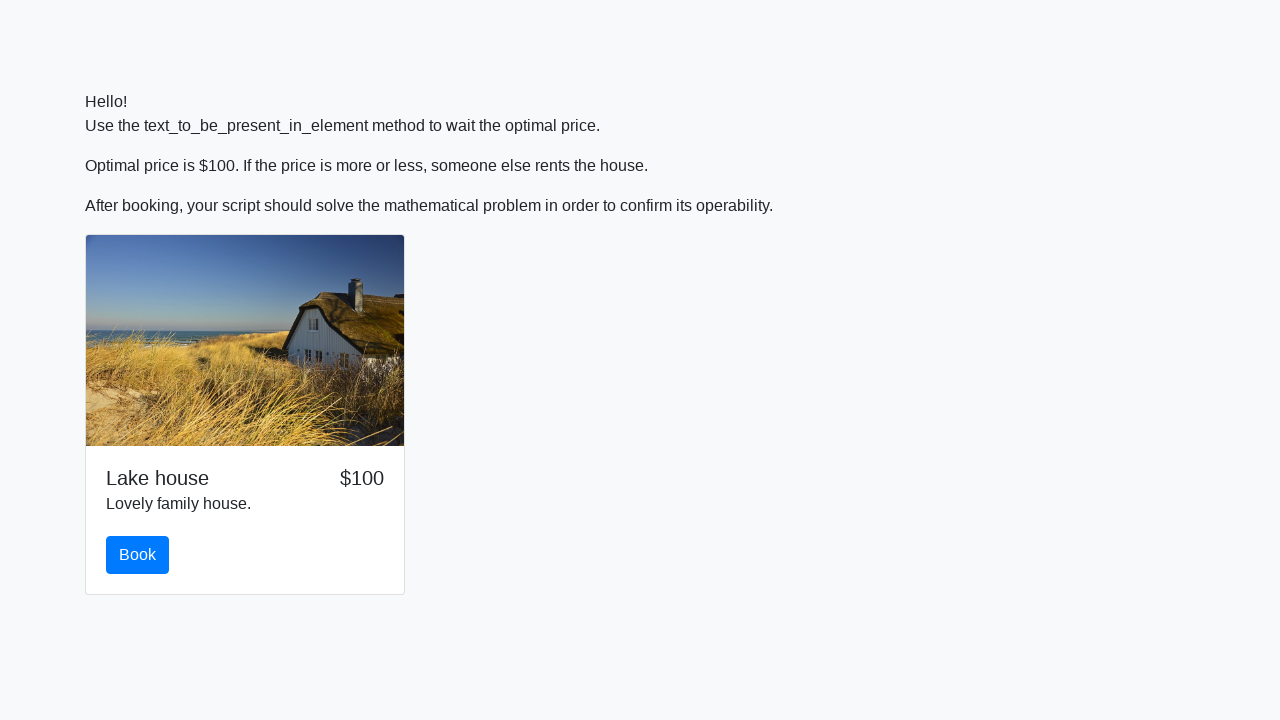

Clicked the book button at (138, 555) on #book
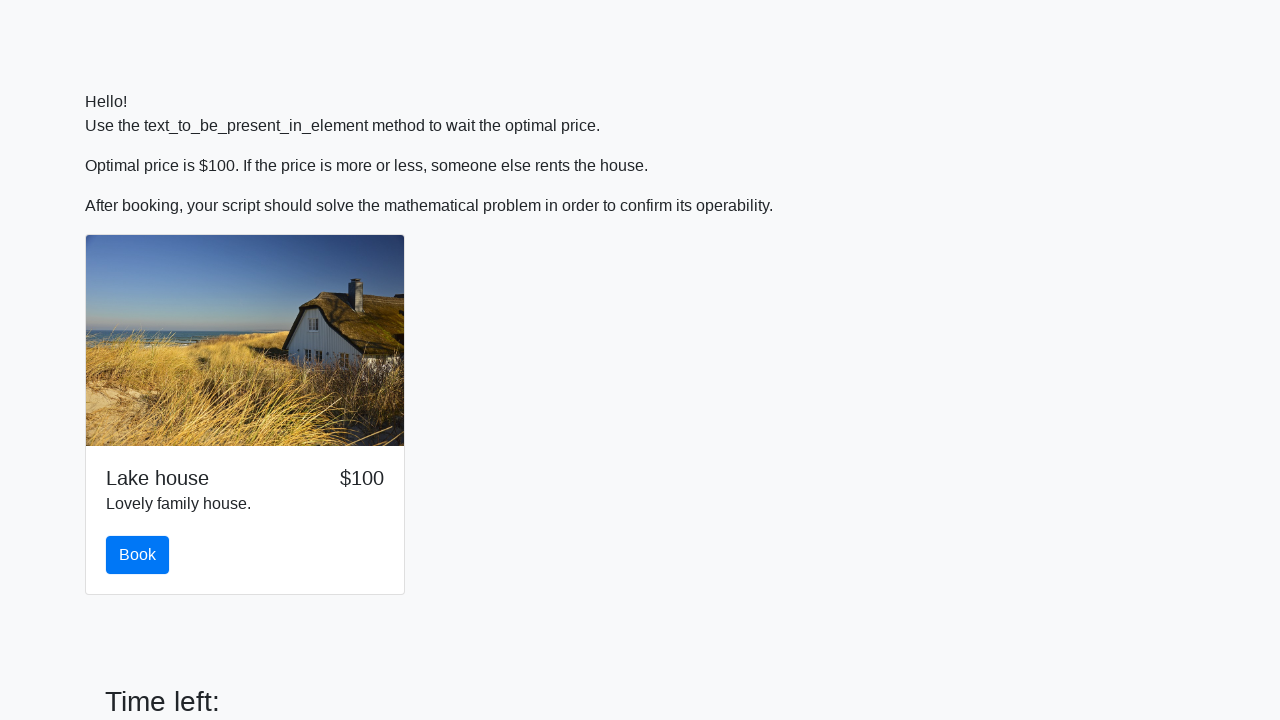

Retrieved input value: 202
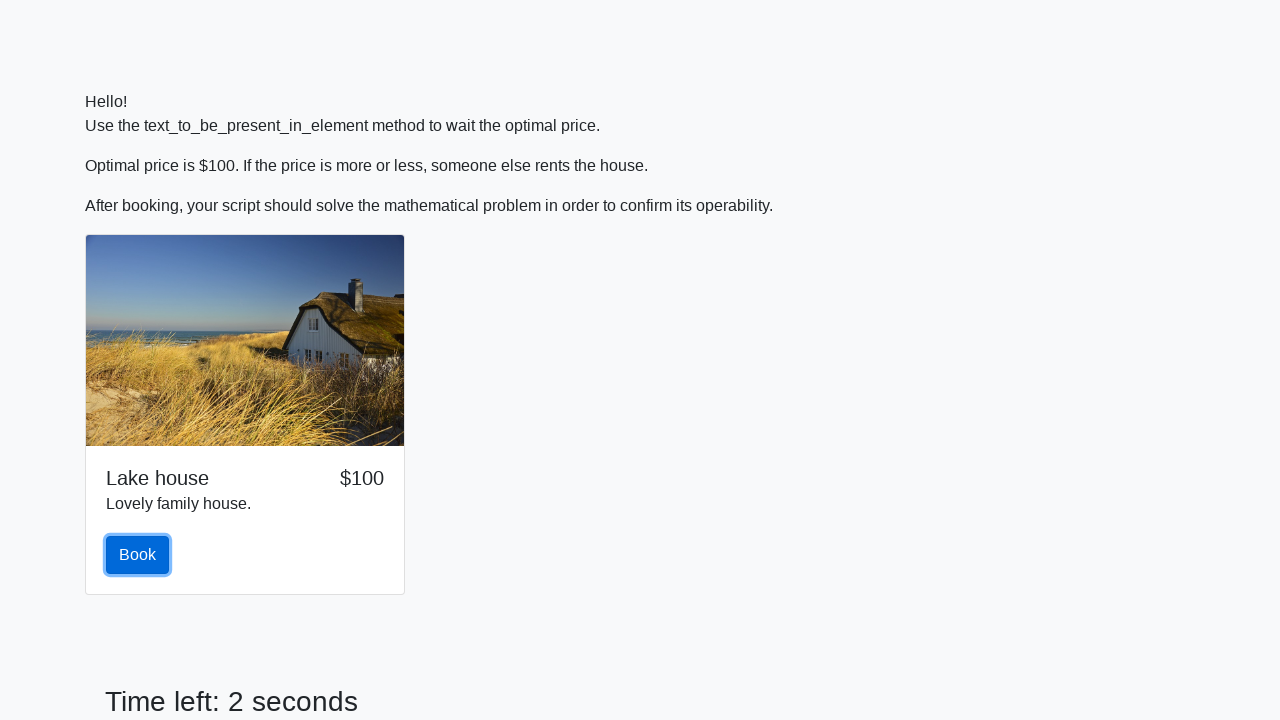

Calculated mathematical result: 2.269754093836951
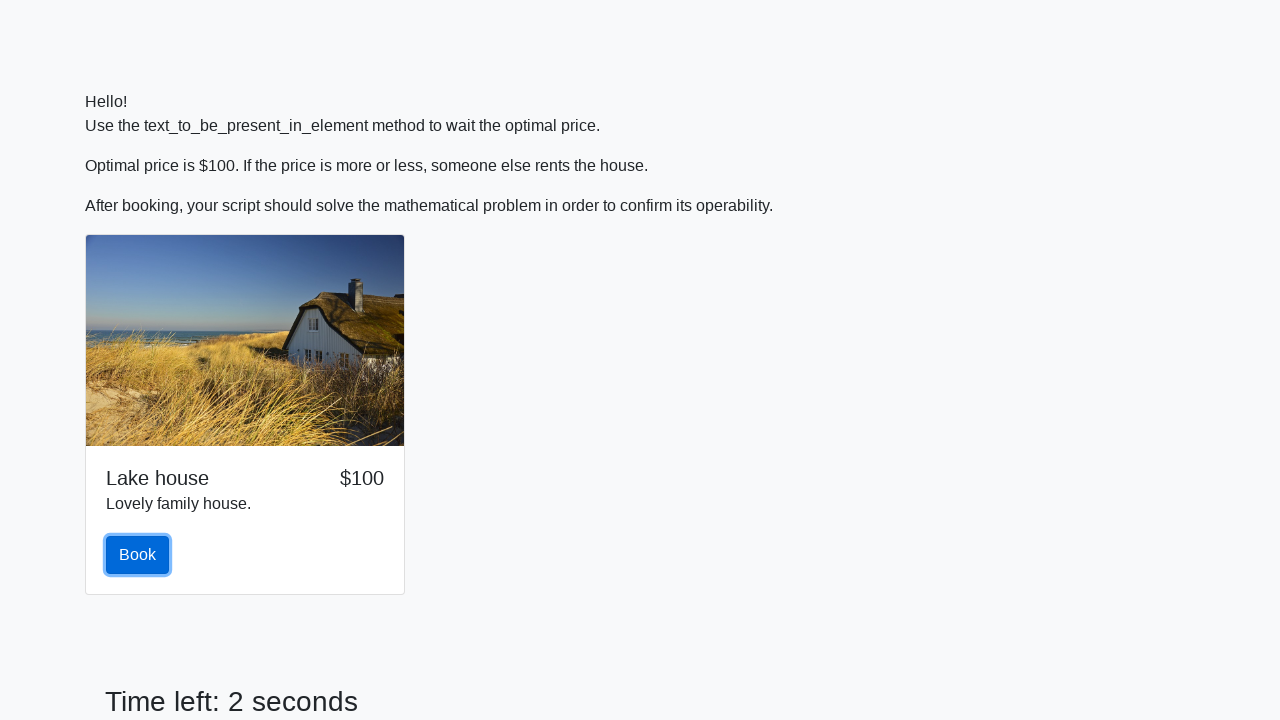

Filled answer field with calculated value: 2.269754093836951 on #answer
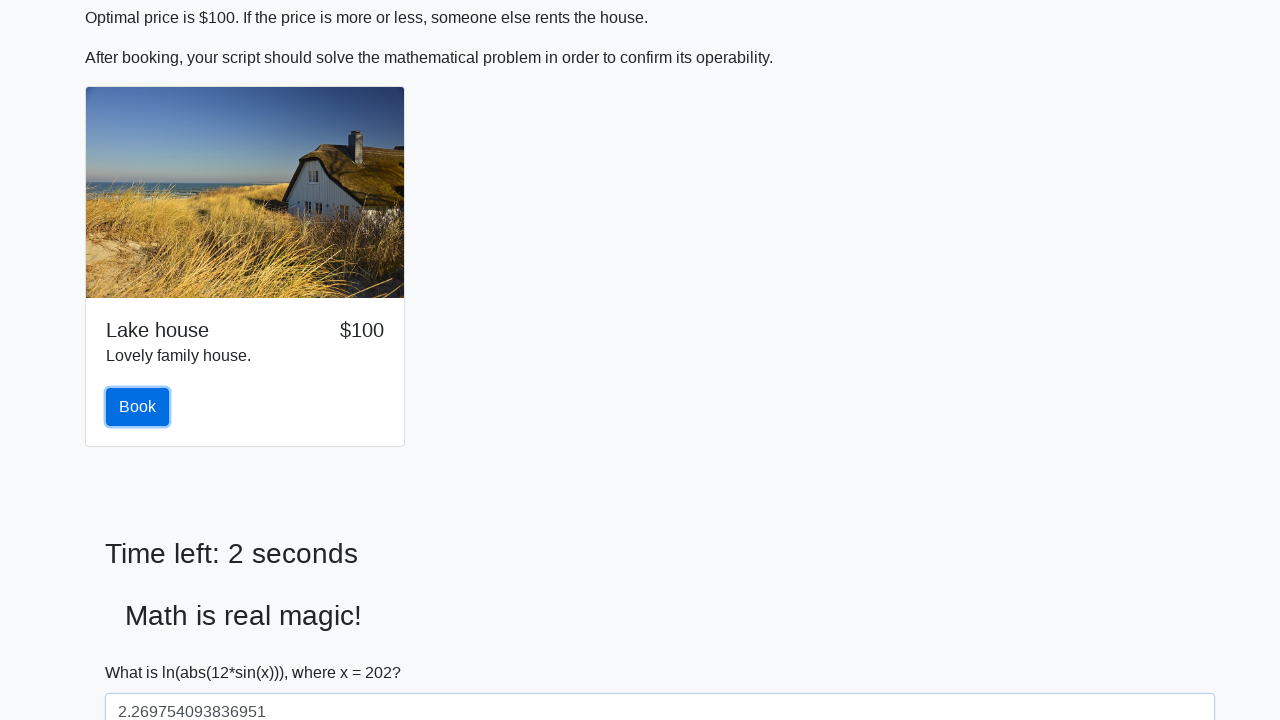

Clicked the solve button to submit the answer at (143, 651) on #solve
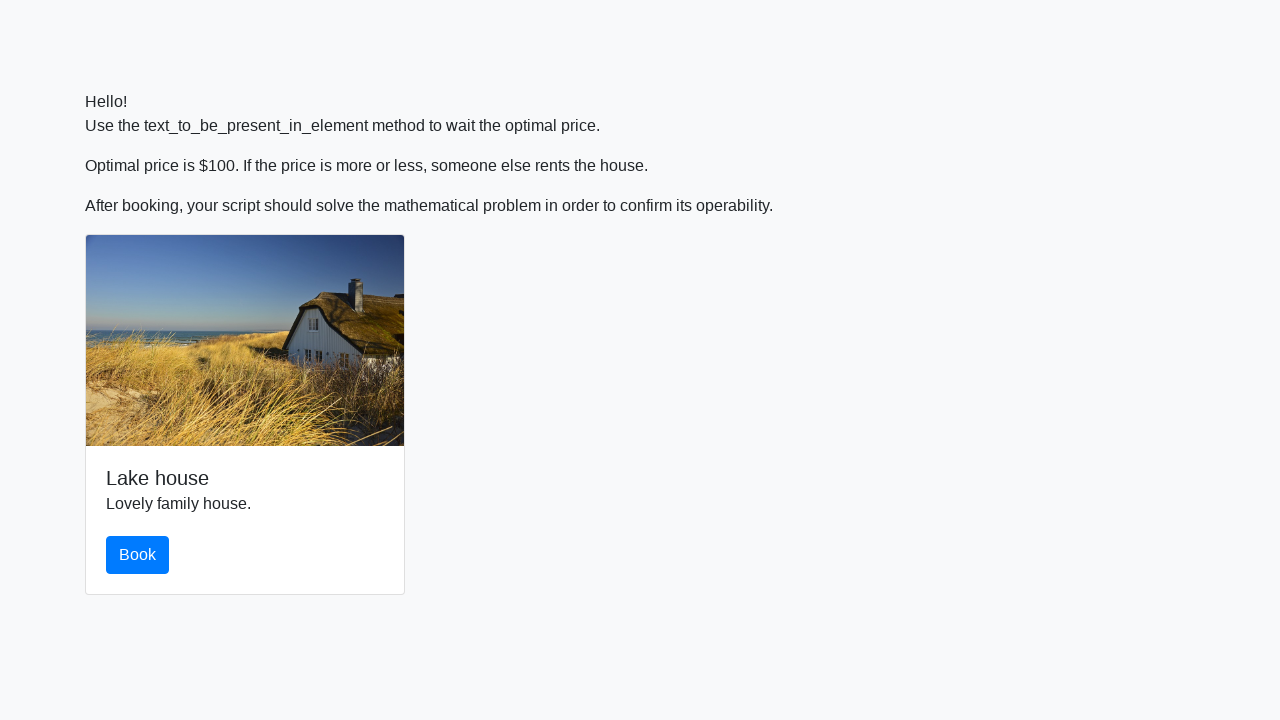

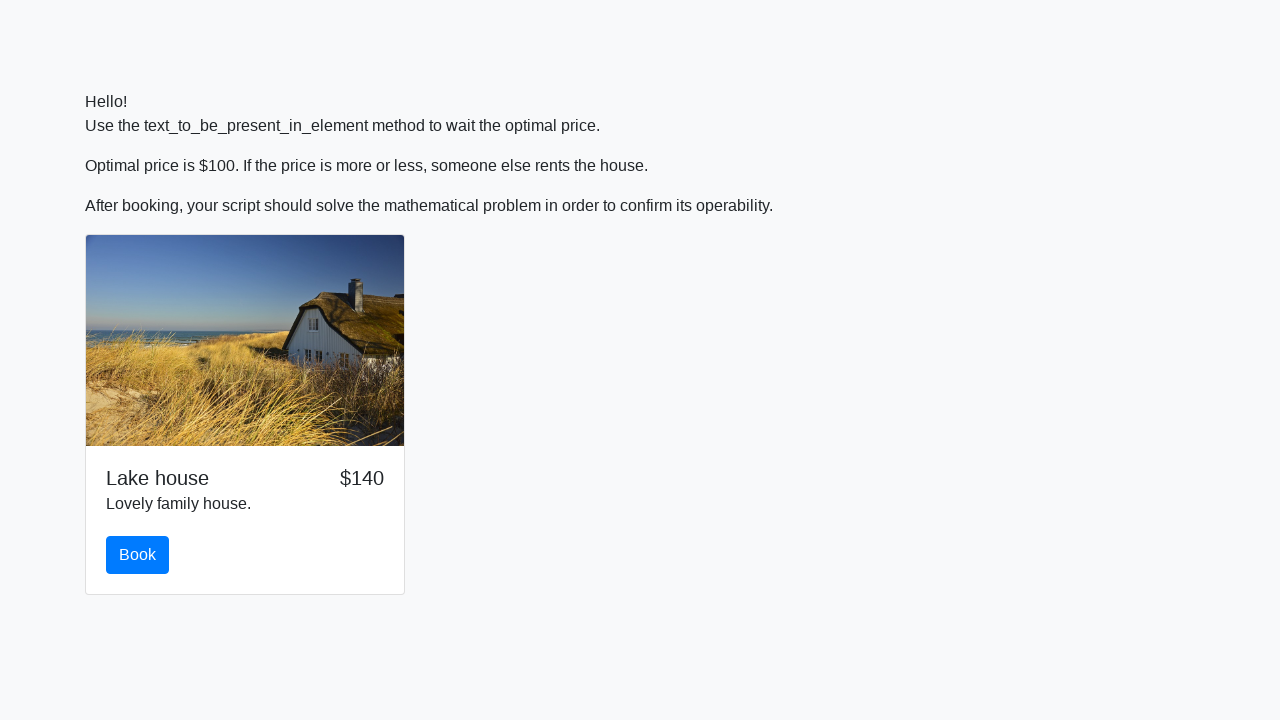